Tests a form submission that involves reading a value, calculating a result, scrolling the page, filling in the calculated answer, and selecting checkboxes and radio buttons

Starting URL: http://SunInJuly.github.io/execute_script.html

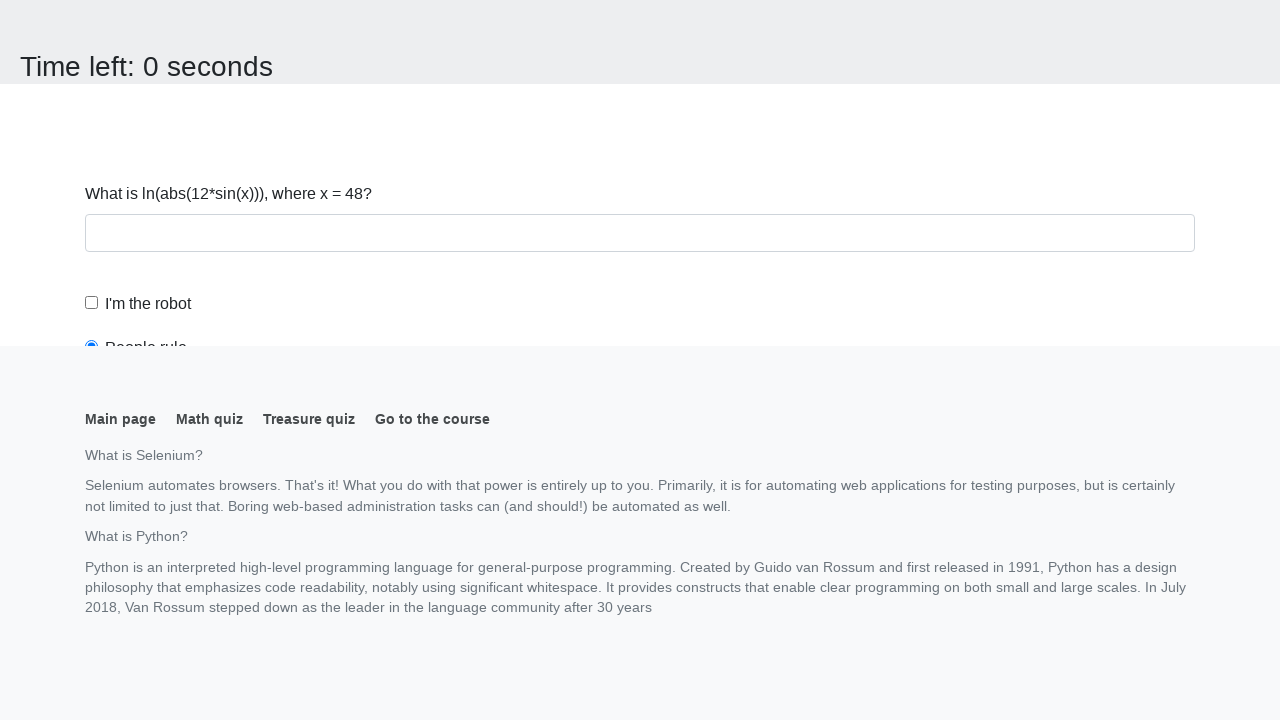

Navigated to form page
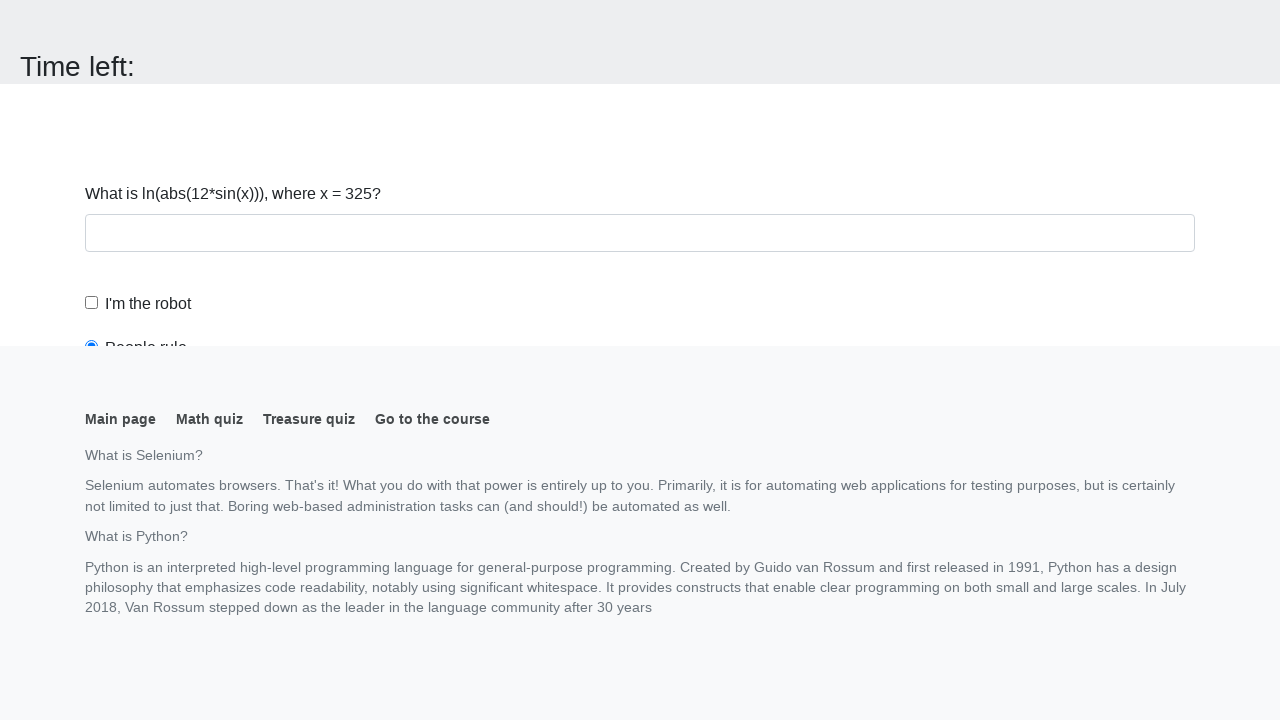

Read input value from page: 325
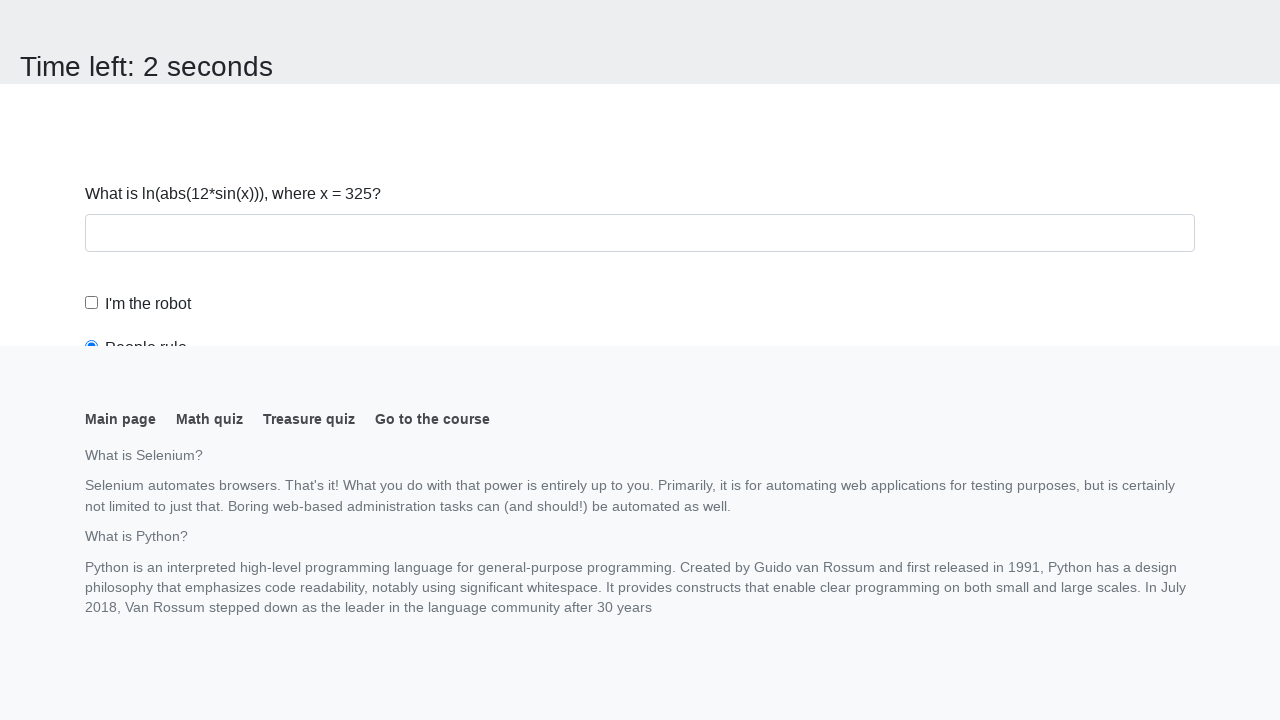

Calculated result: 2.4728707819022273
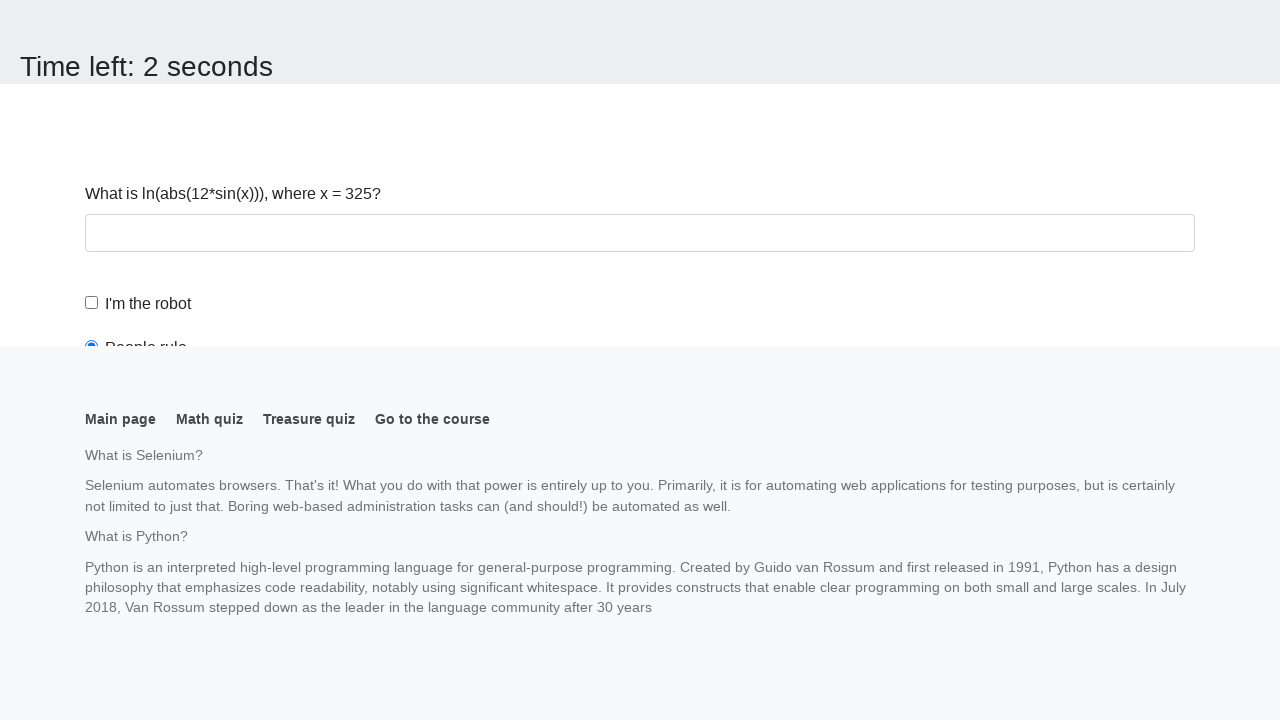

Scrolled down by 100 pixels
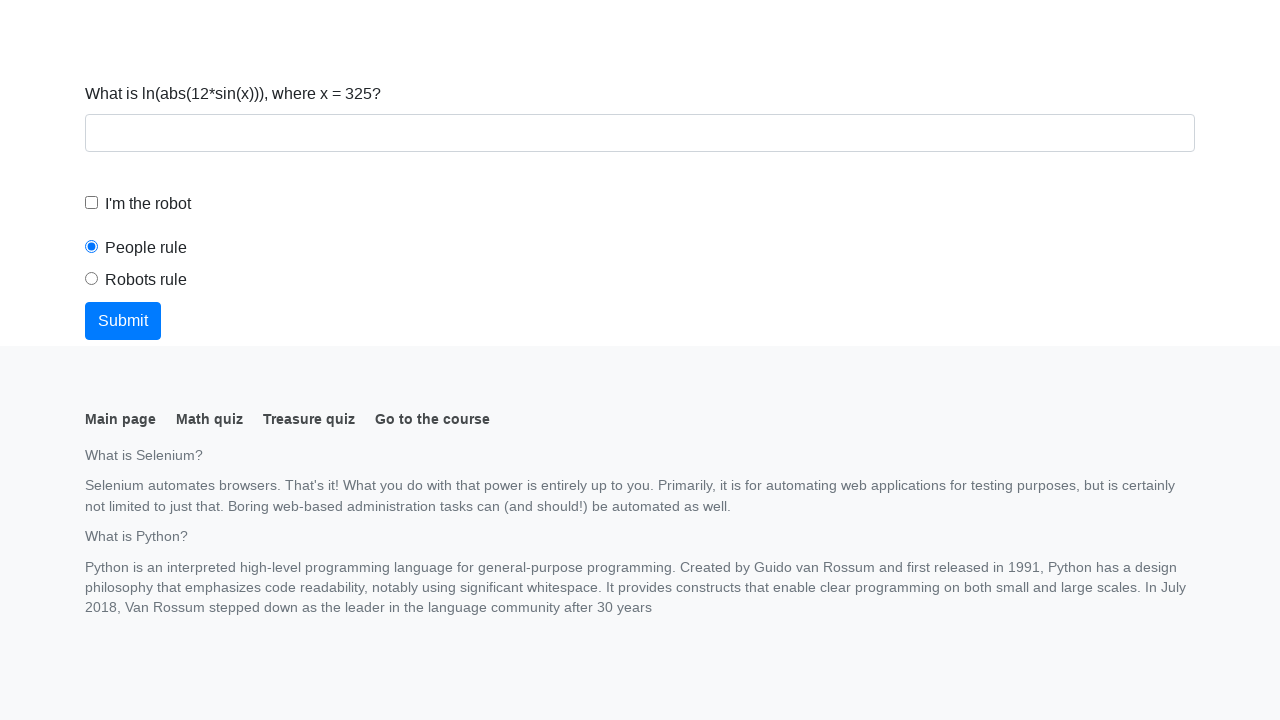

Filled answer field with calculated value: 2.4728707819022273 on #answer
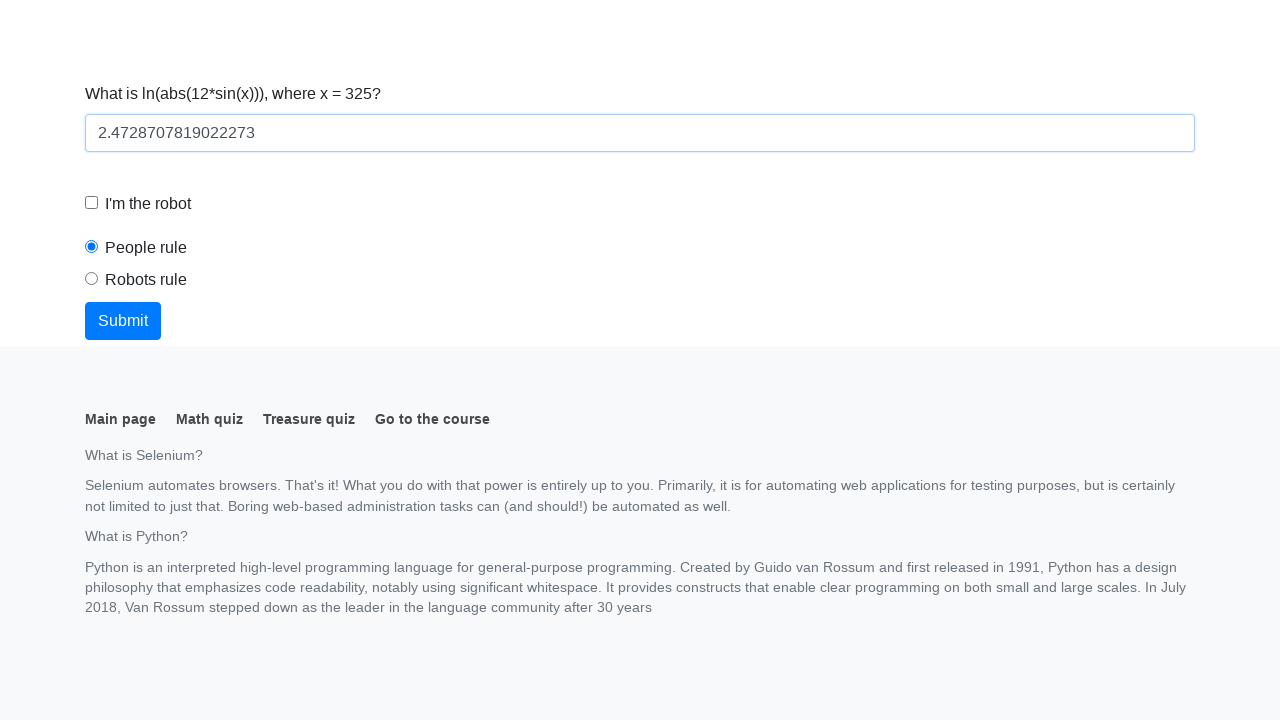

Clicked robot checkbox at (92, 203) on #robotCheckbox
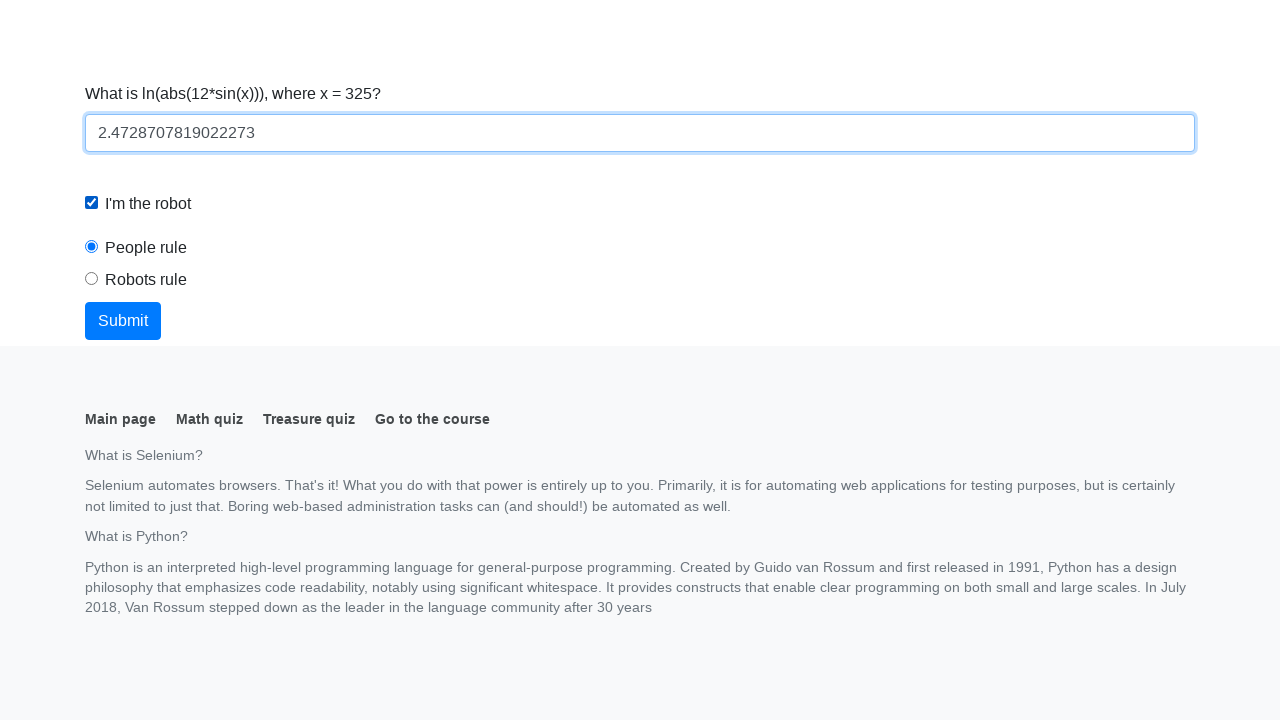

Clicked robots rule radio button at (92, 279) on #robotsRule
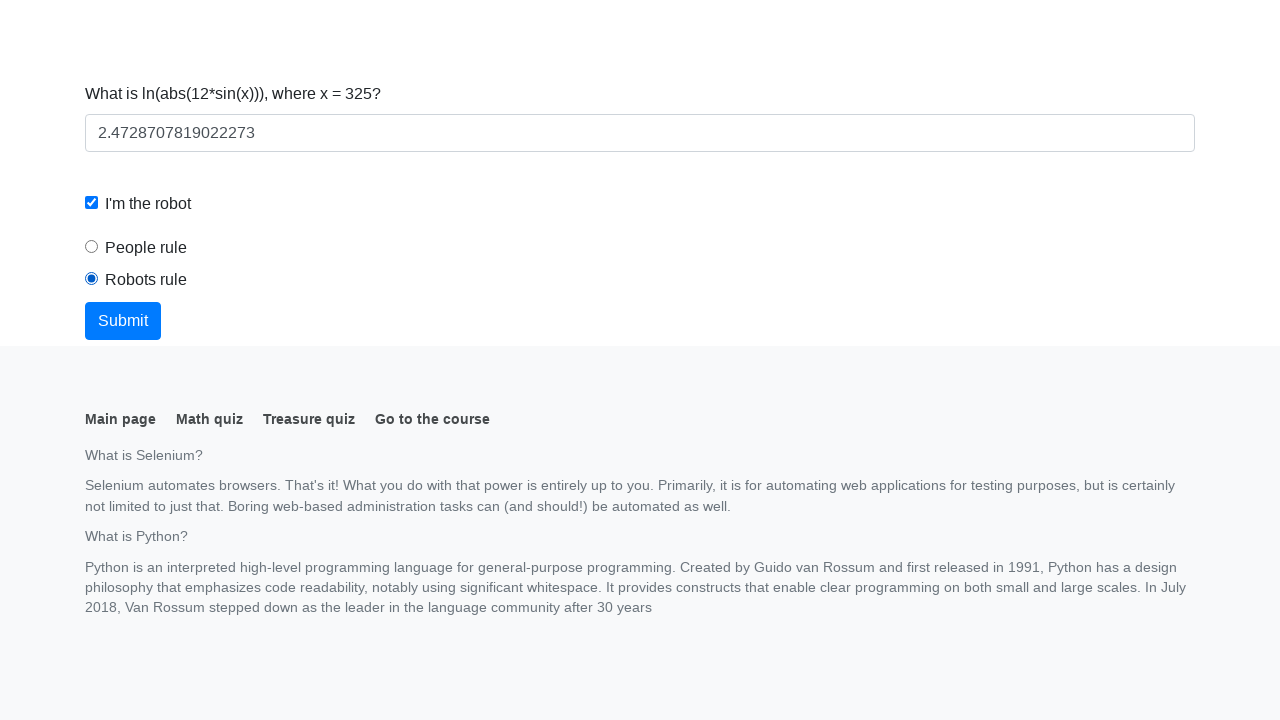

Clicked submit button at (123, 321) on button.btn
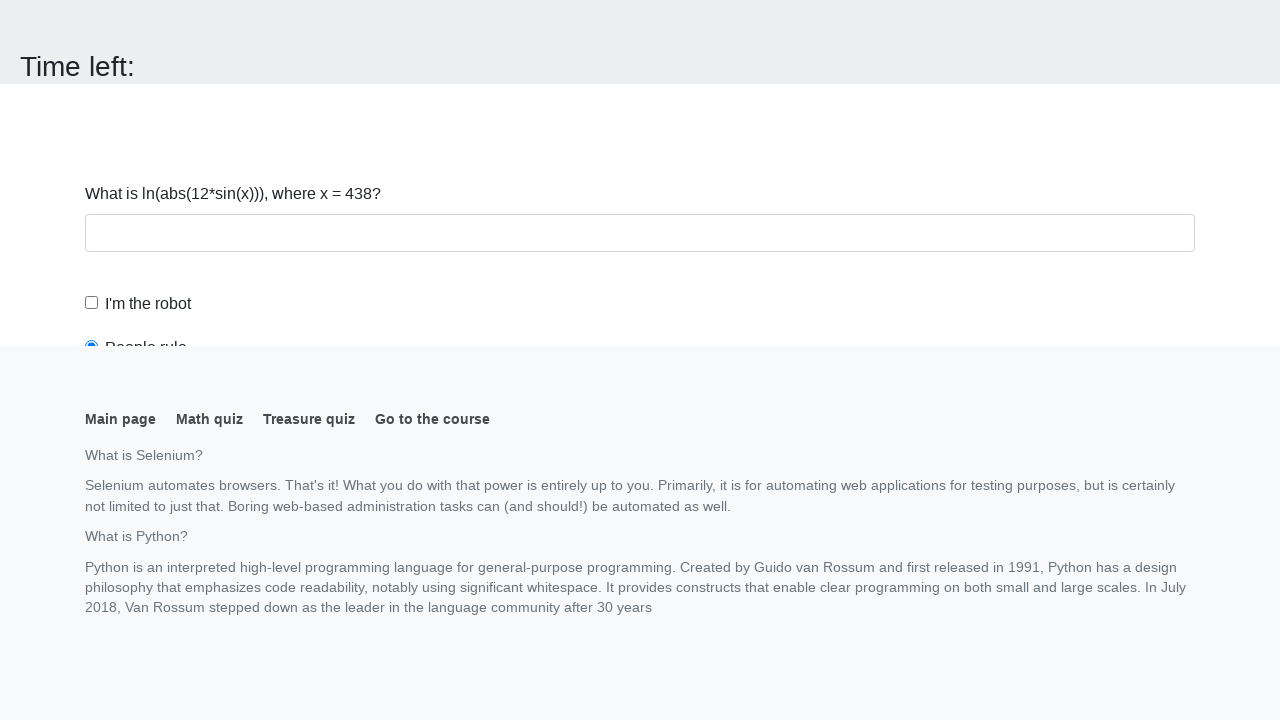

Waited for result page to load
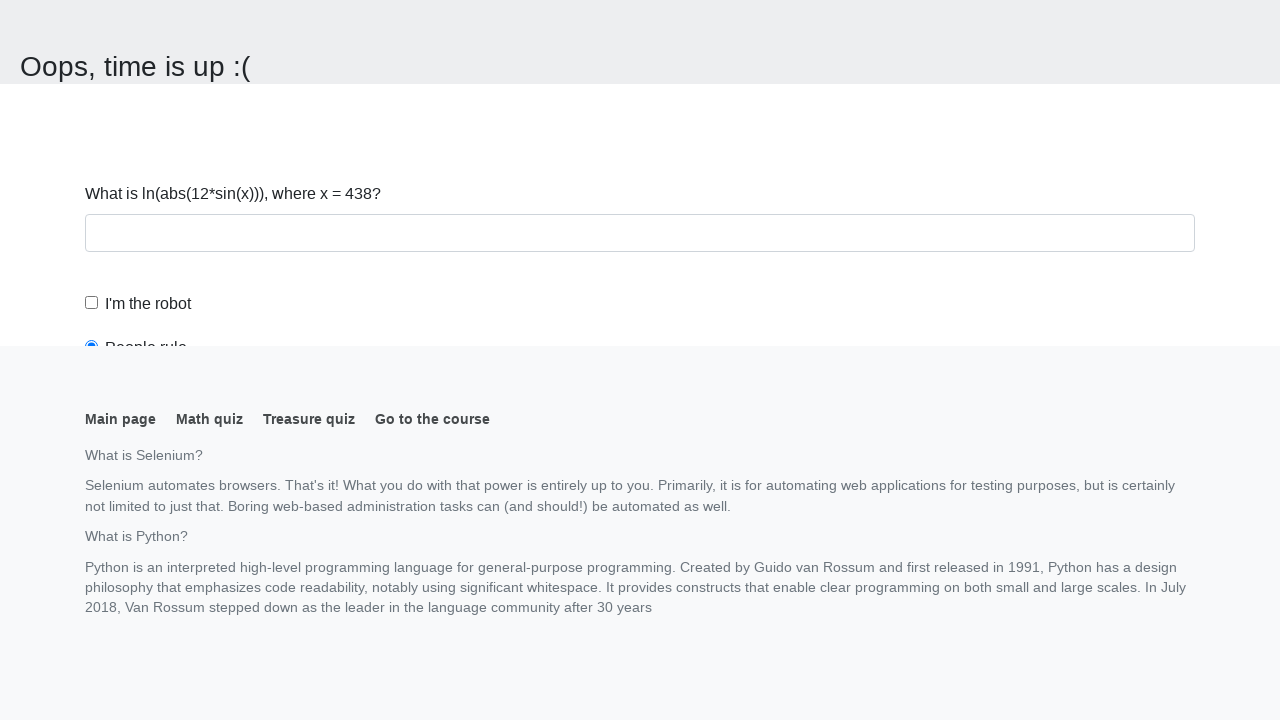

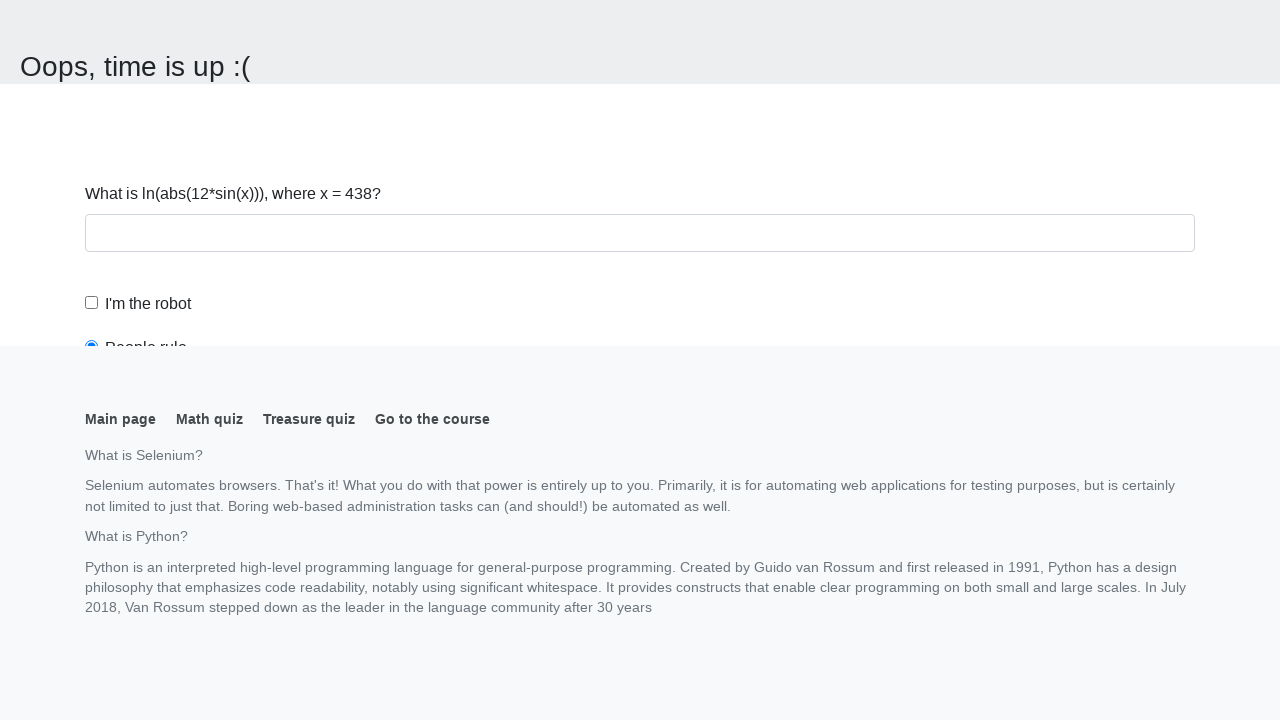